Tests file download functionality by navigating to a download page and clicking on a file link to initiate download

Starting URL: https://the-internet.herokuapp.com/download

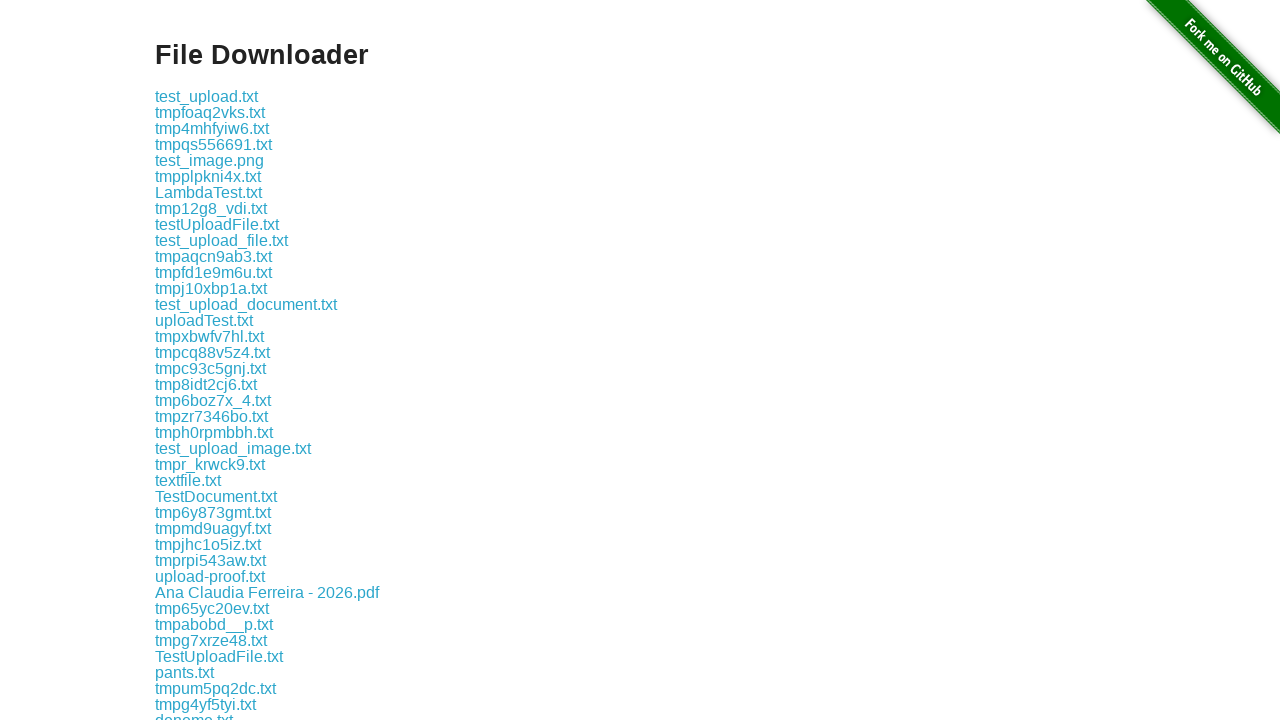

Clicked on image.jpg link to initiate download at (236, 360) on a:text('image.jpg')
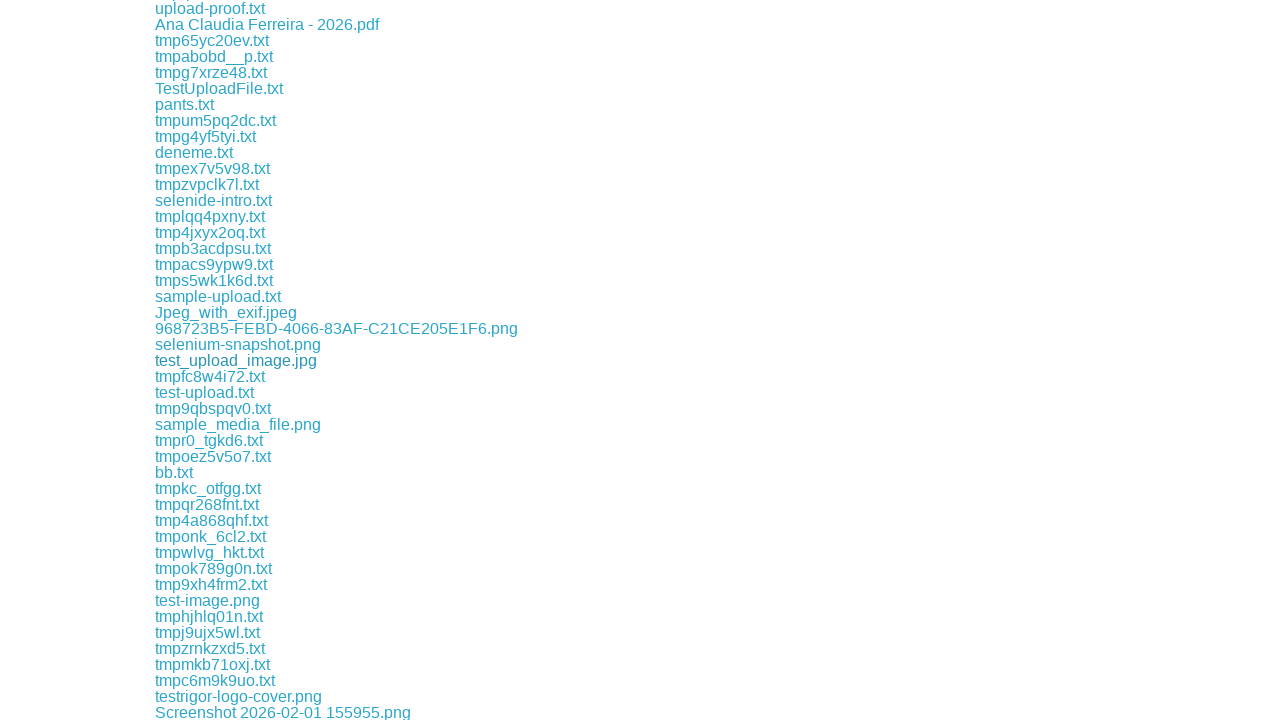

Waited 3 seconds for download to complete
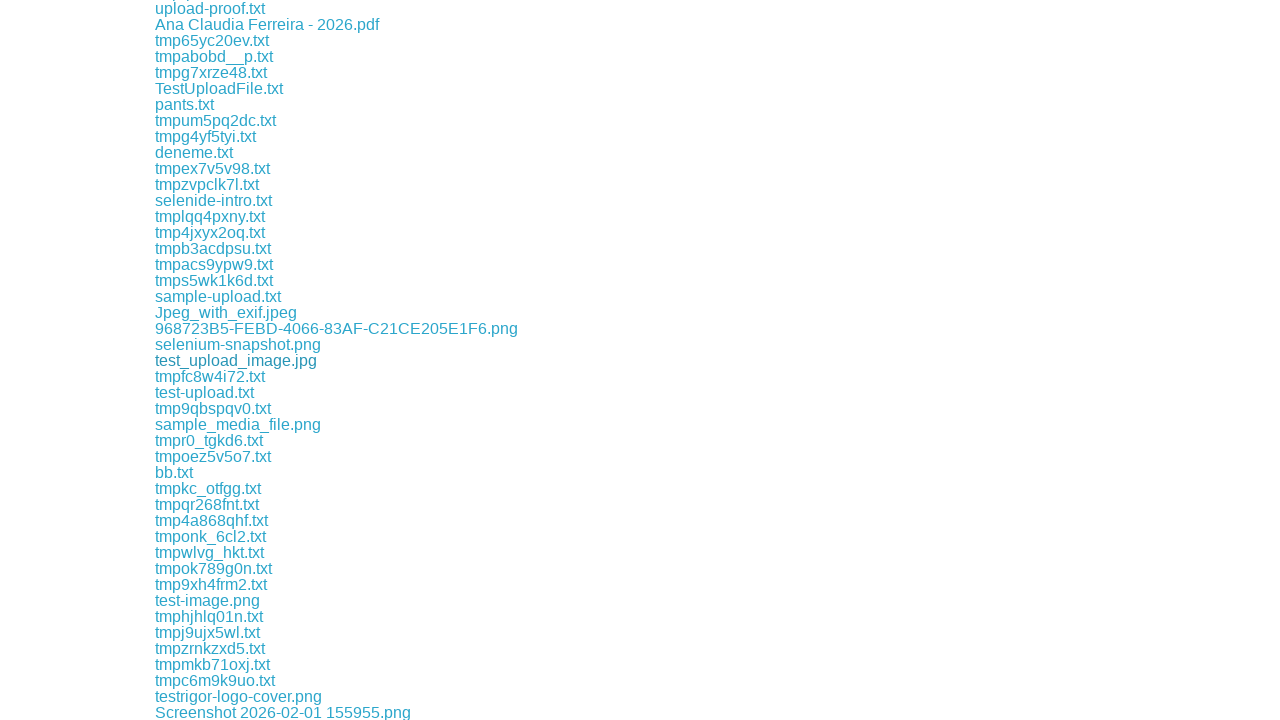

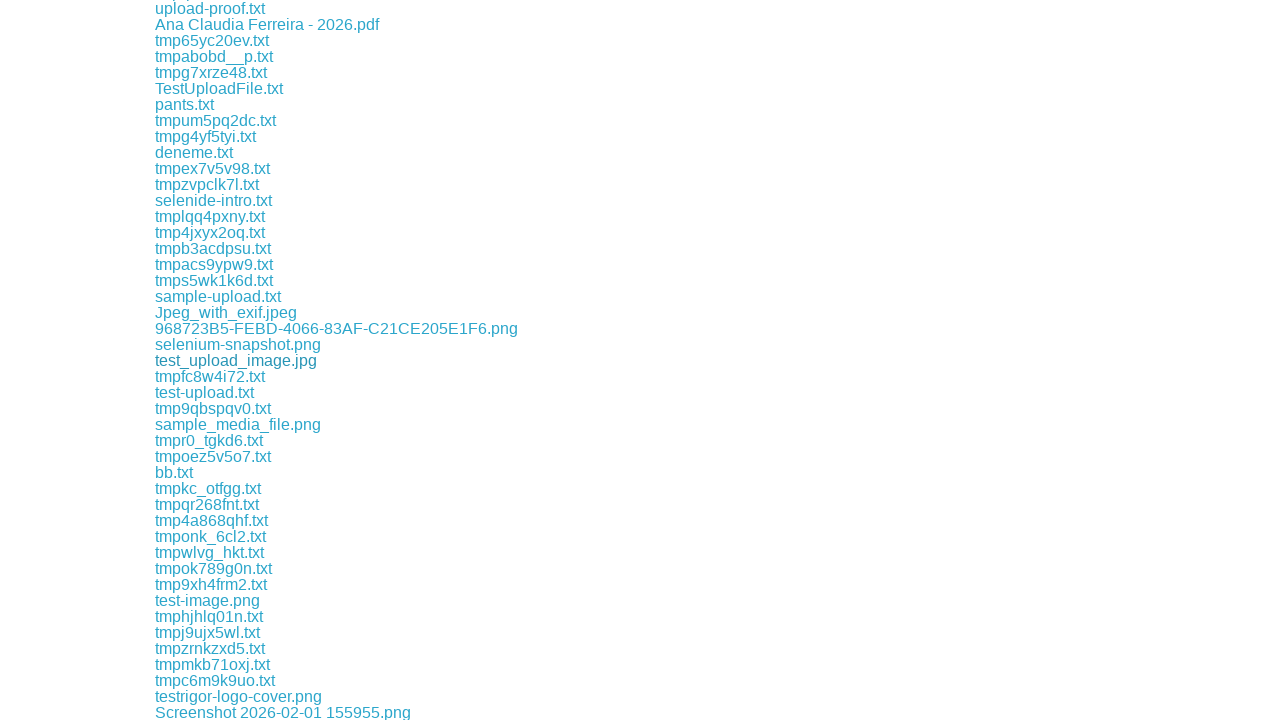